Navigates to an inputs page, clicks the Home link, and verifies the page title

Starting URL: https://practice.cydeo.com/inputs

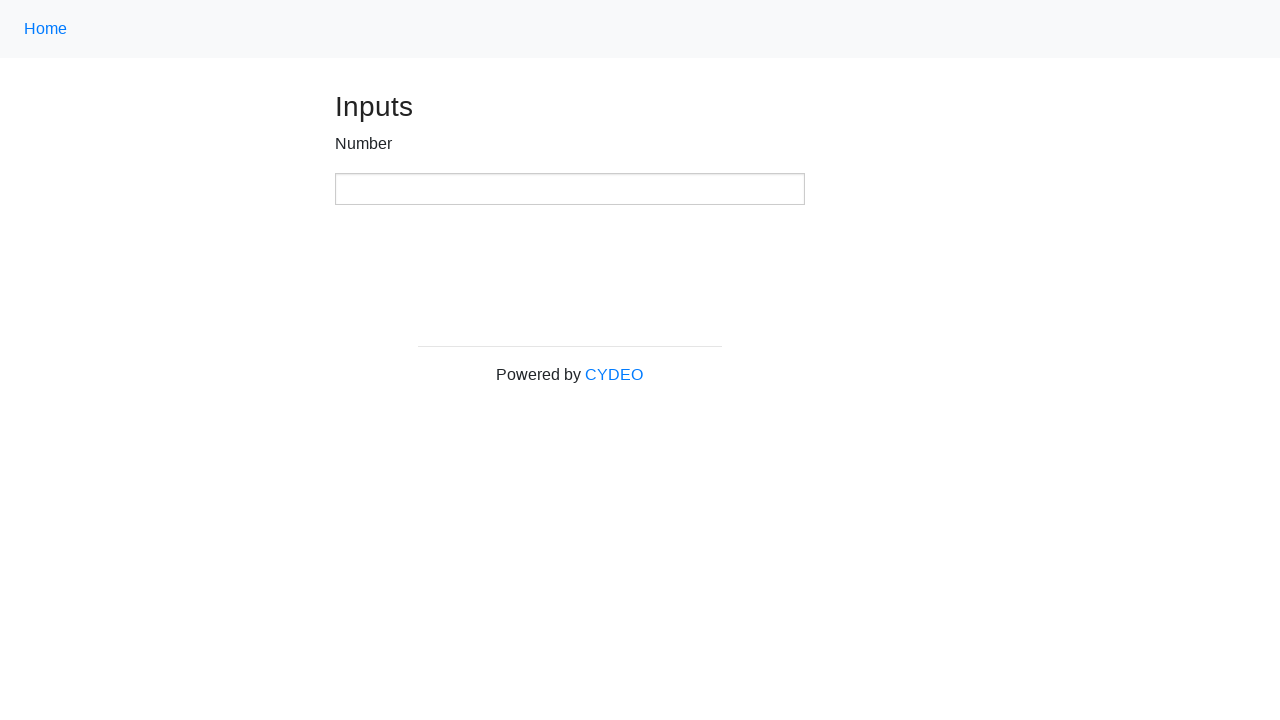

Clicked the Home link at (46, 29) on .nav-link
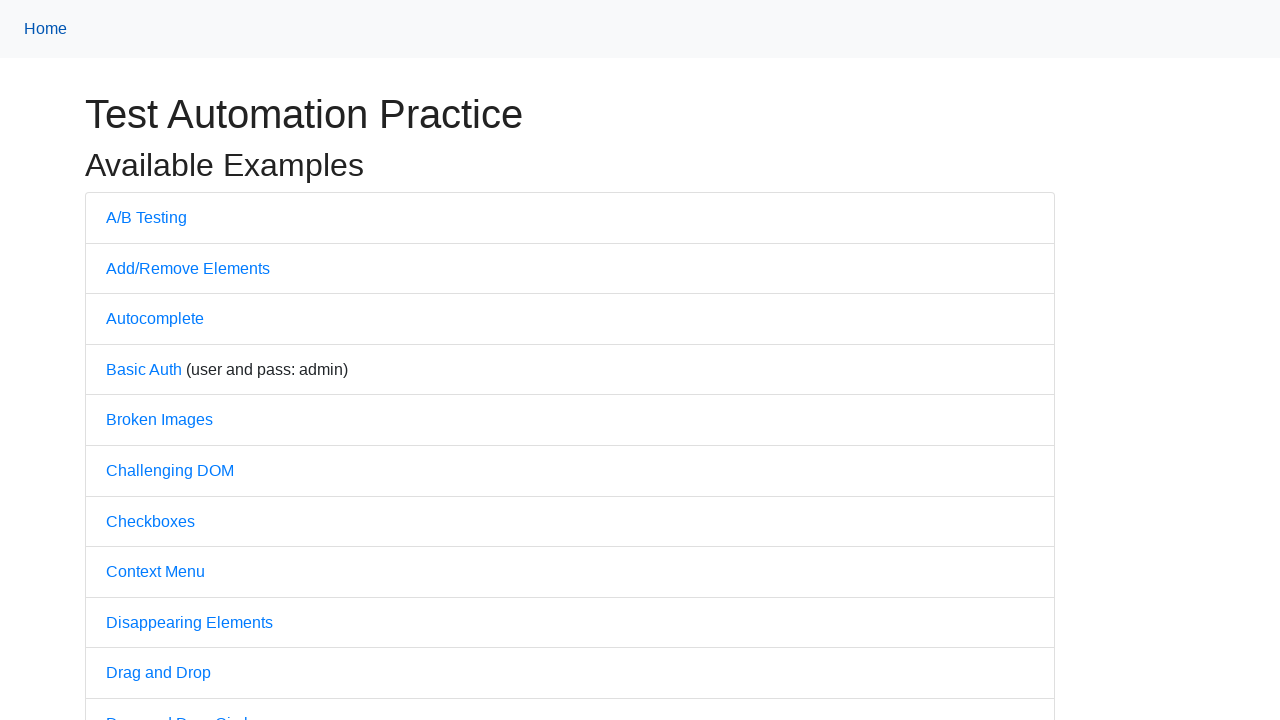

Verified page title is 'Practice'
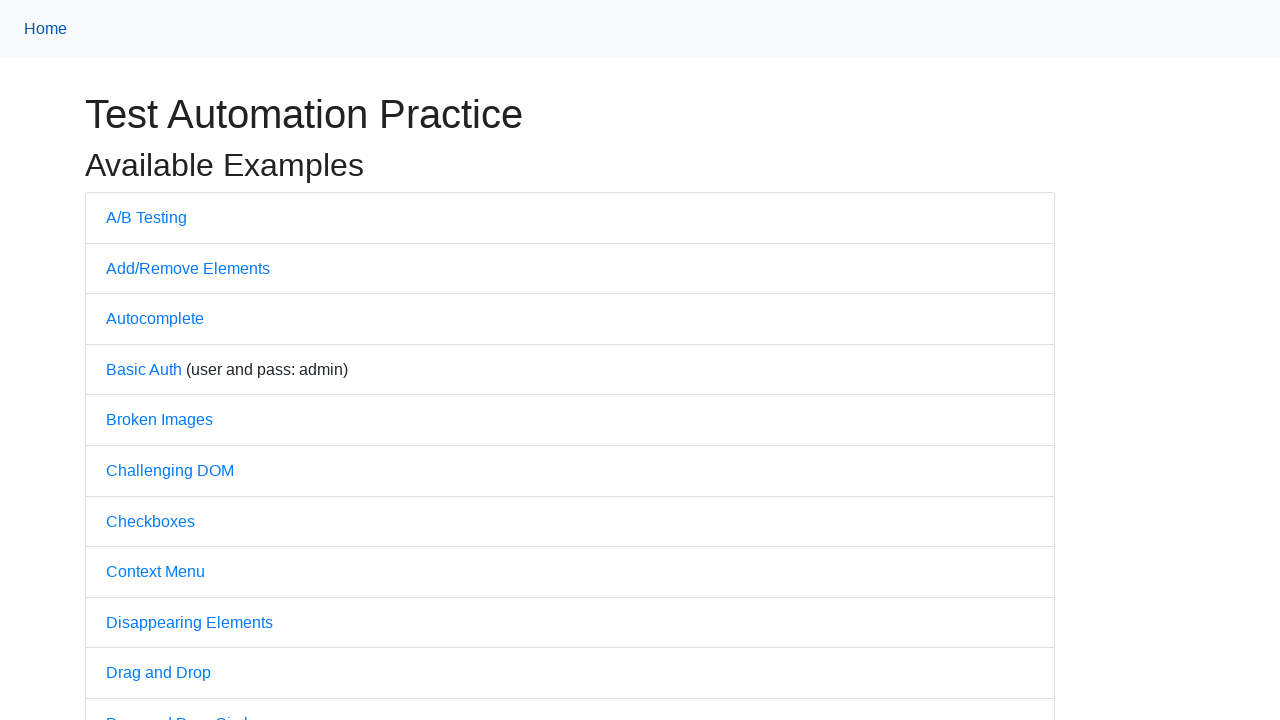

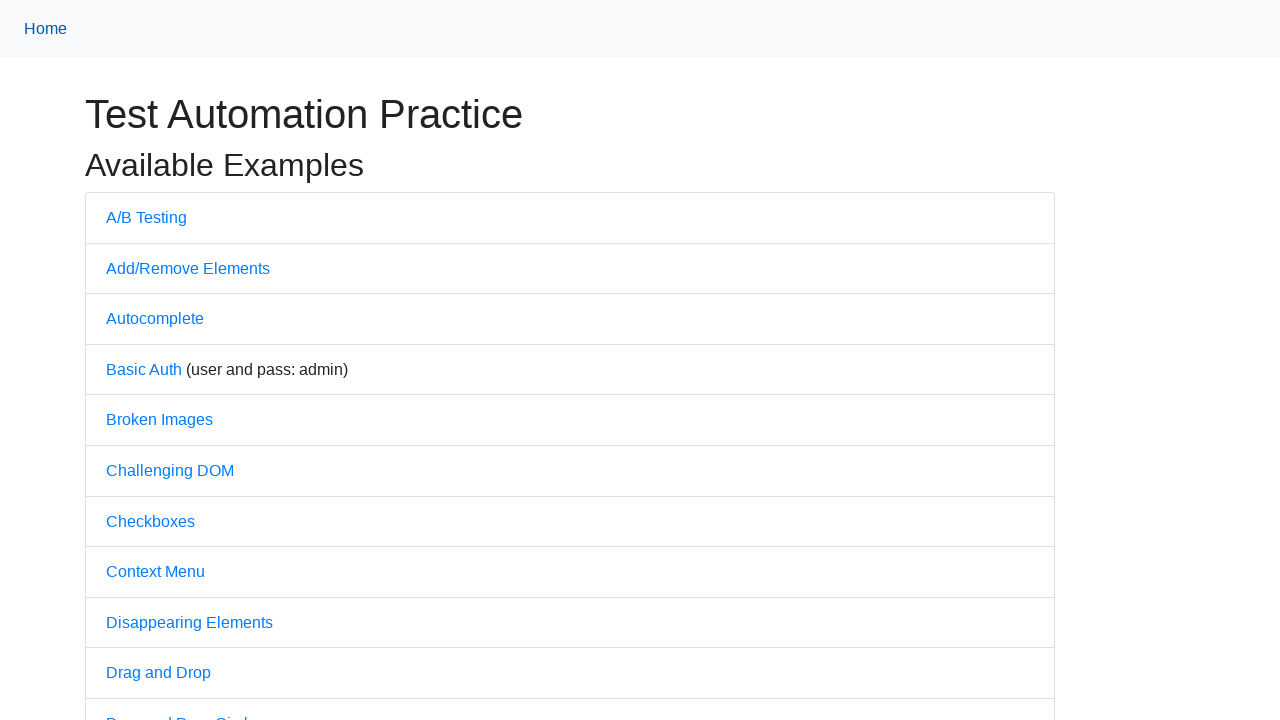